Scrolls the page down and verifies page content is still accessible

Starting URL: https://applitools.github.io/demo/TestPages/FramesTestPage/

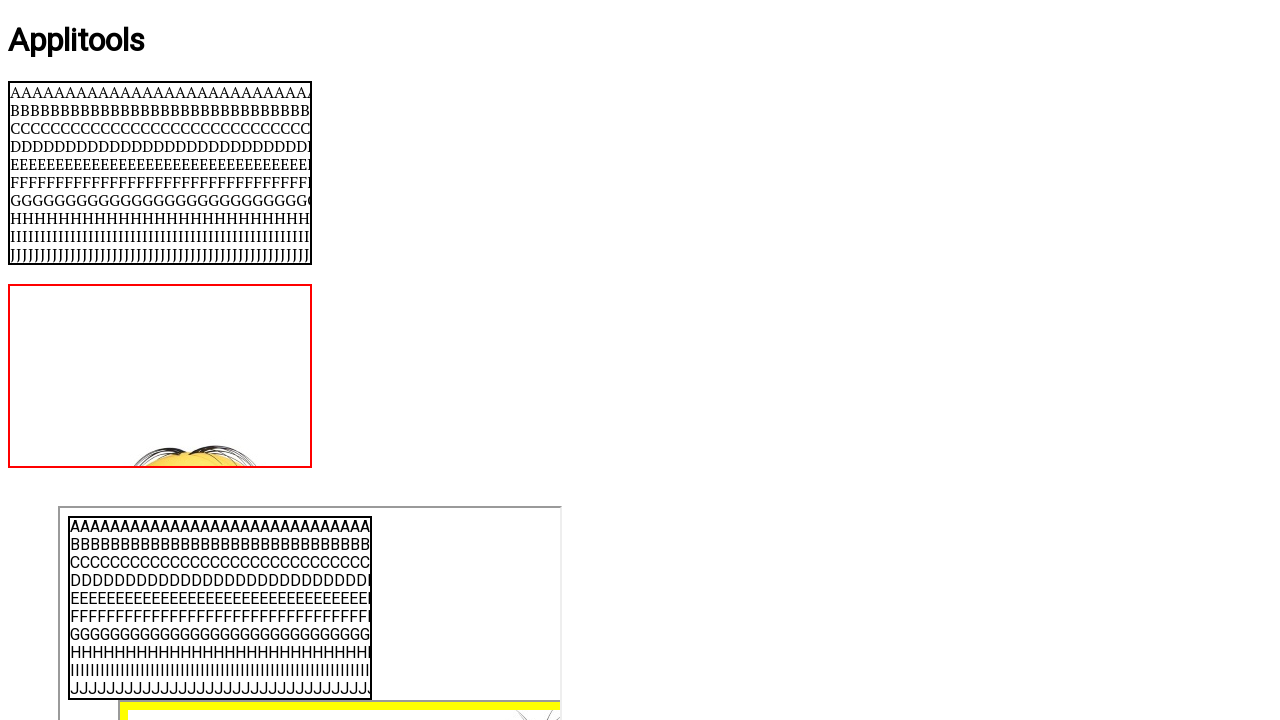

Scrolled page down by 350 pixels
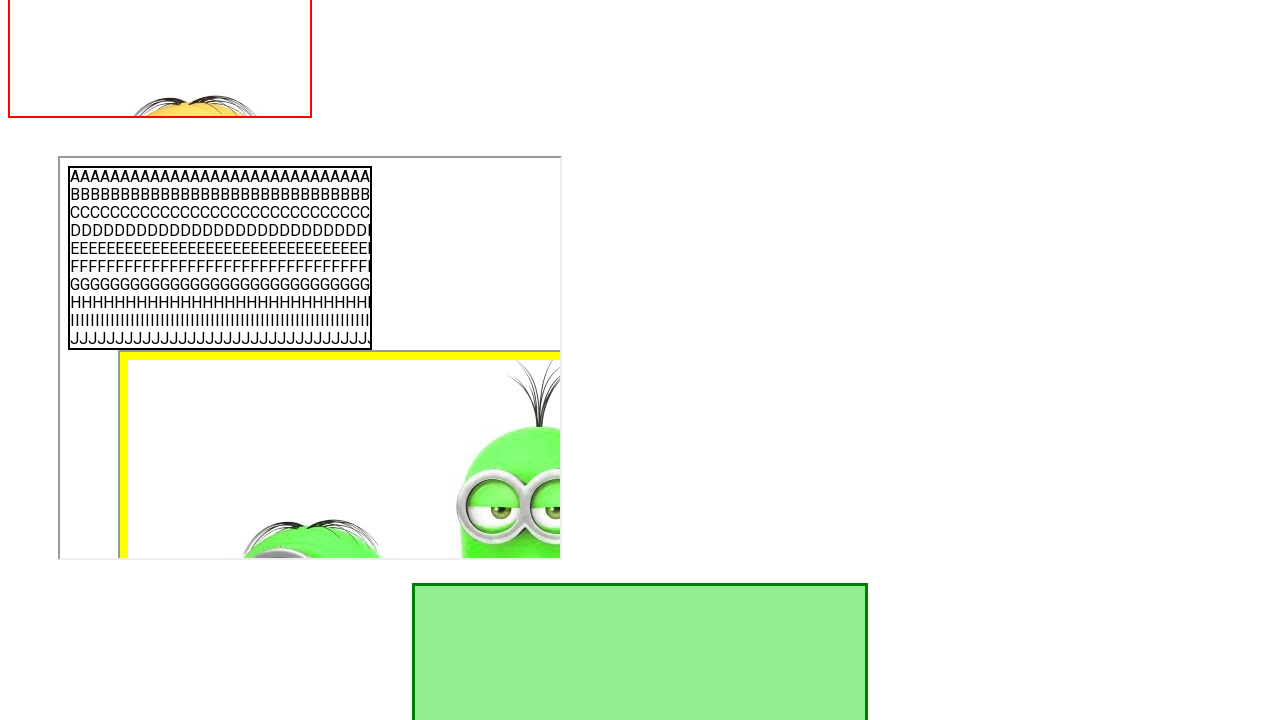

Page stabilized after scroll - domcontentloaded state reached
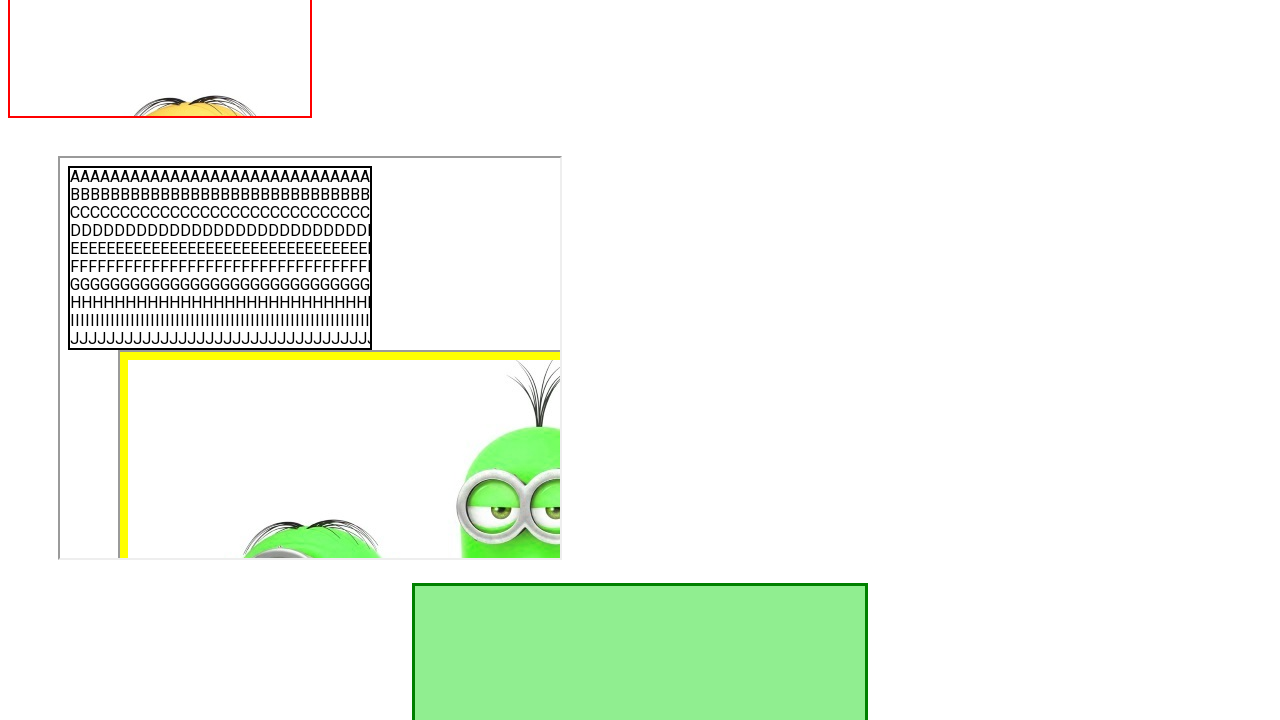

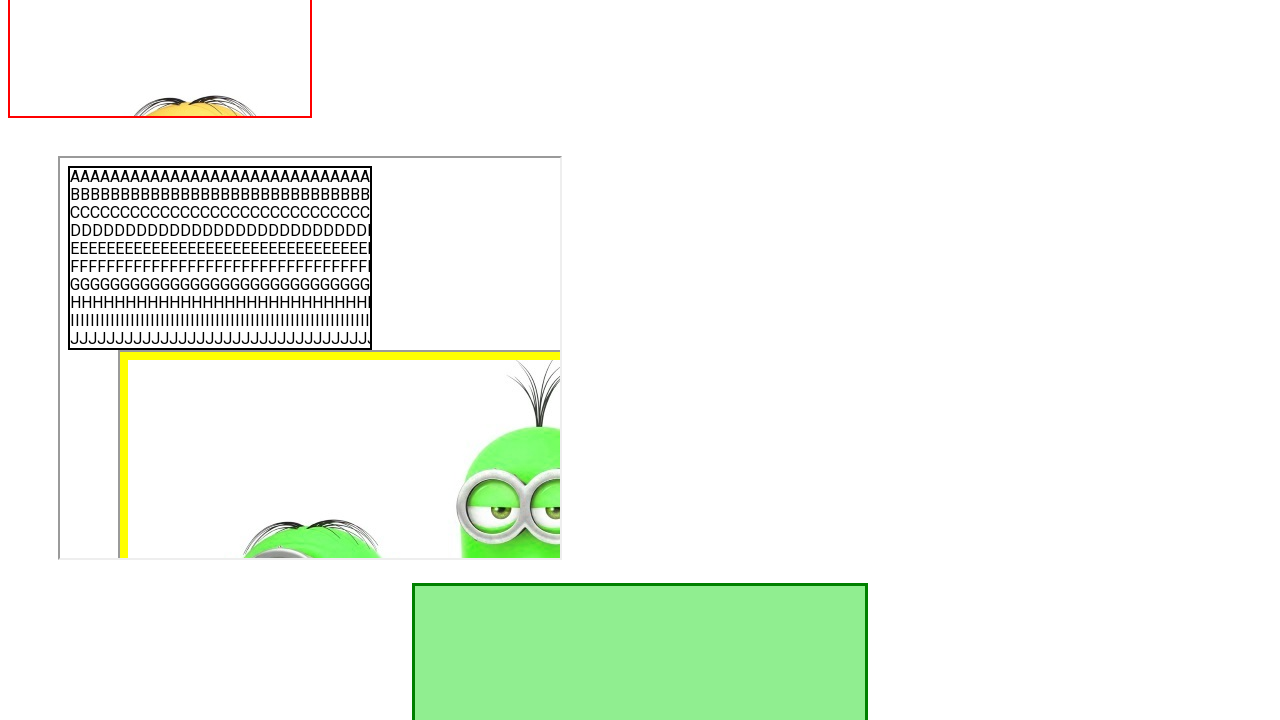